Tests registration form by filling in name, password, and email fields, then submitting the form and verifying the success message

Starting URL: http://suninjuly.github.io/registration1.html

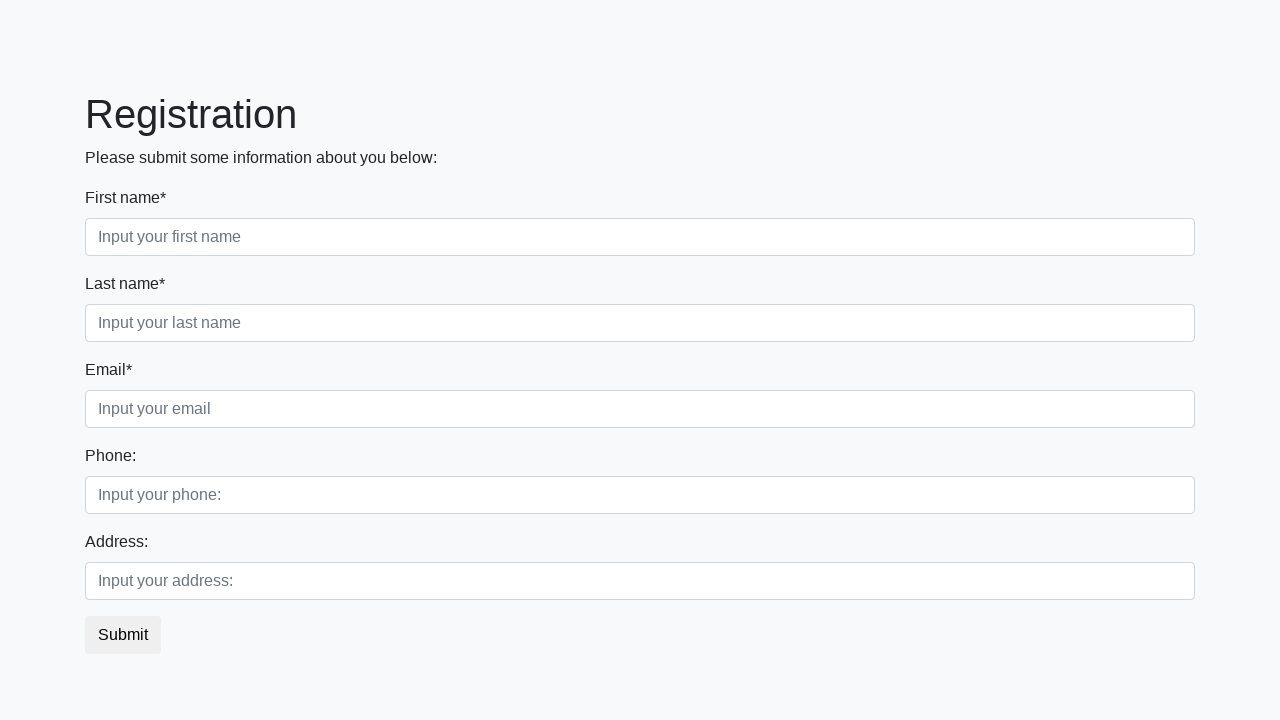

Filled first name field with 'John' on .first_block>.first_class>.first
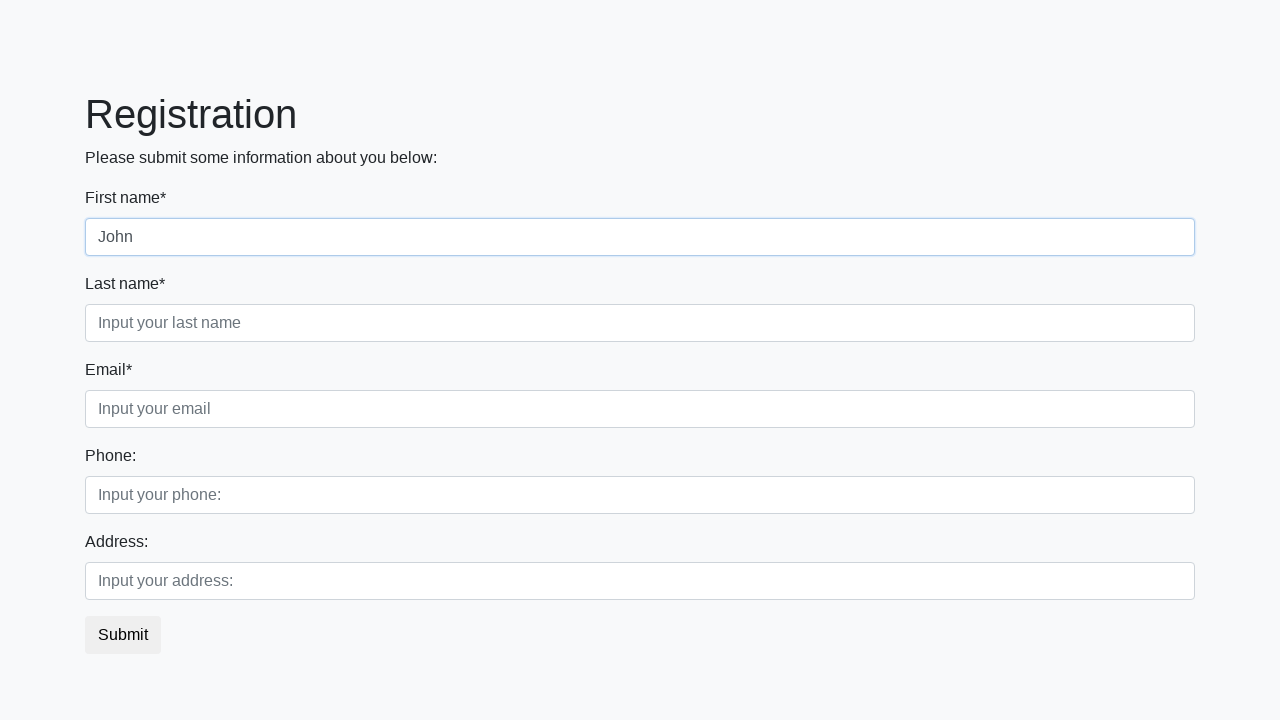

Filled last name field with 'Doe' on .first_block>.second_class>.second
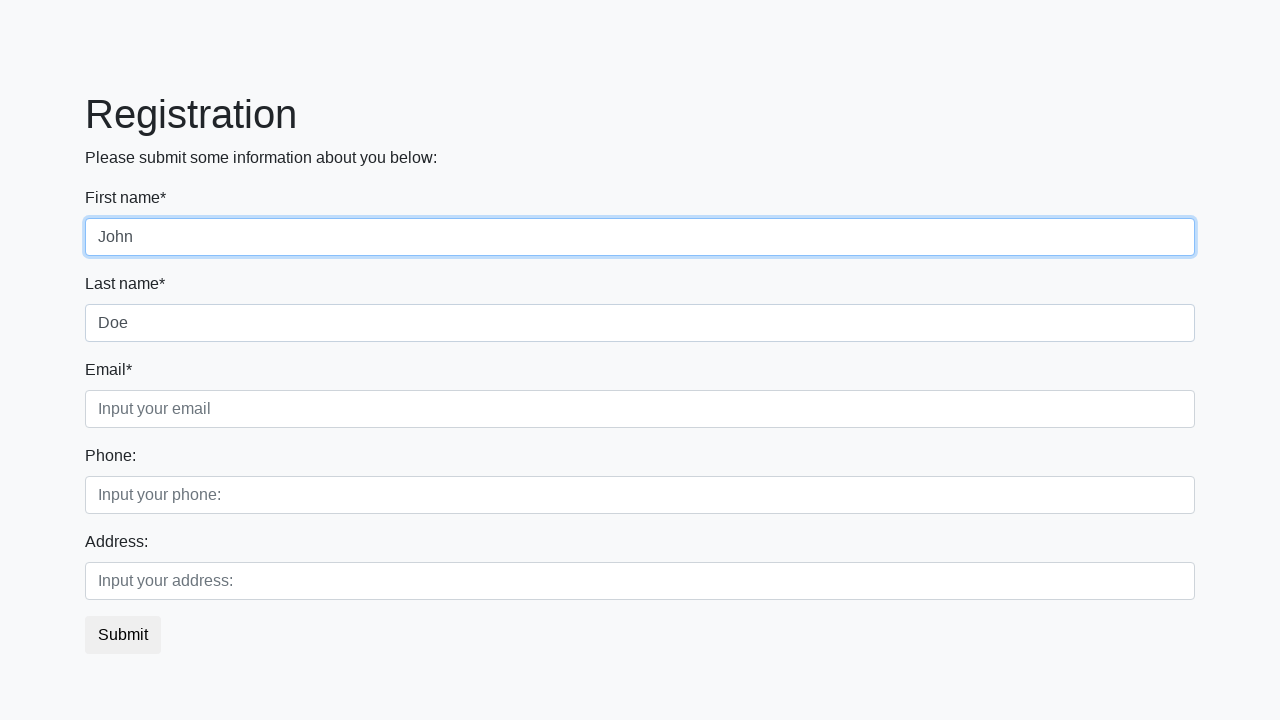

Filled email field with 'john.doe@example.com' on .first_block>.third_class>.third
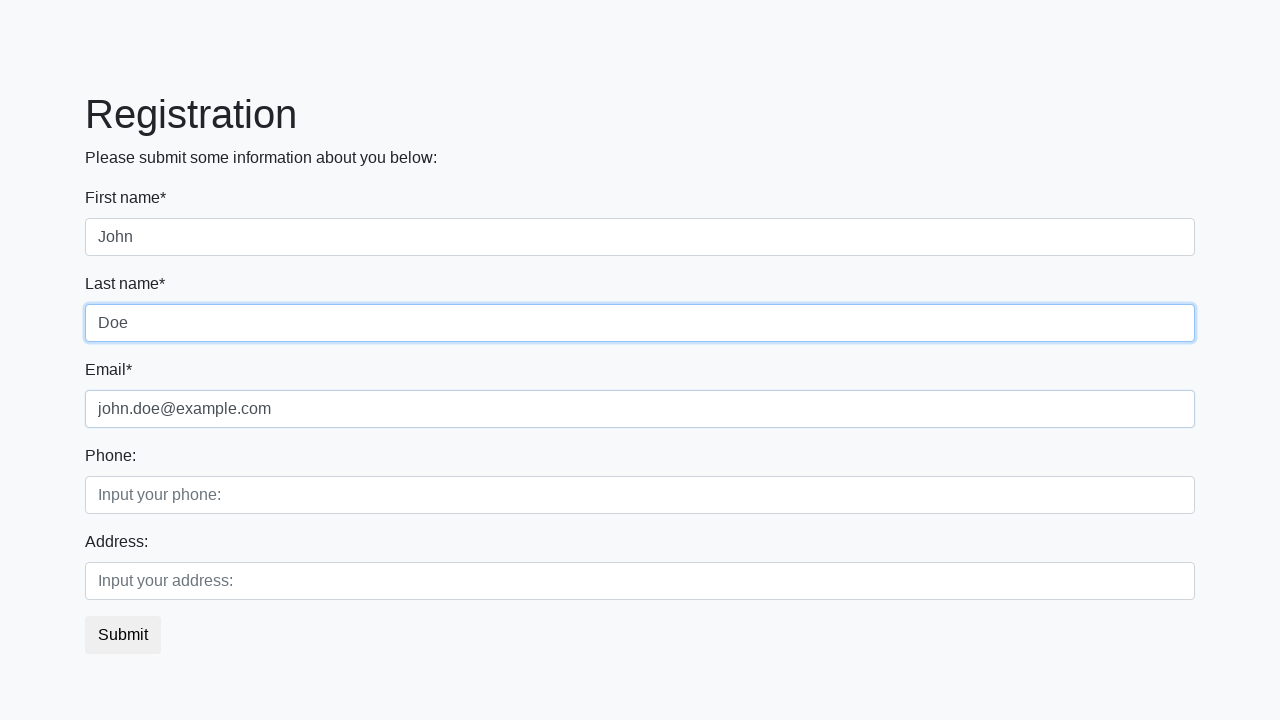

Clicked submit button to register at (123, 635) on button.btn
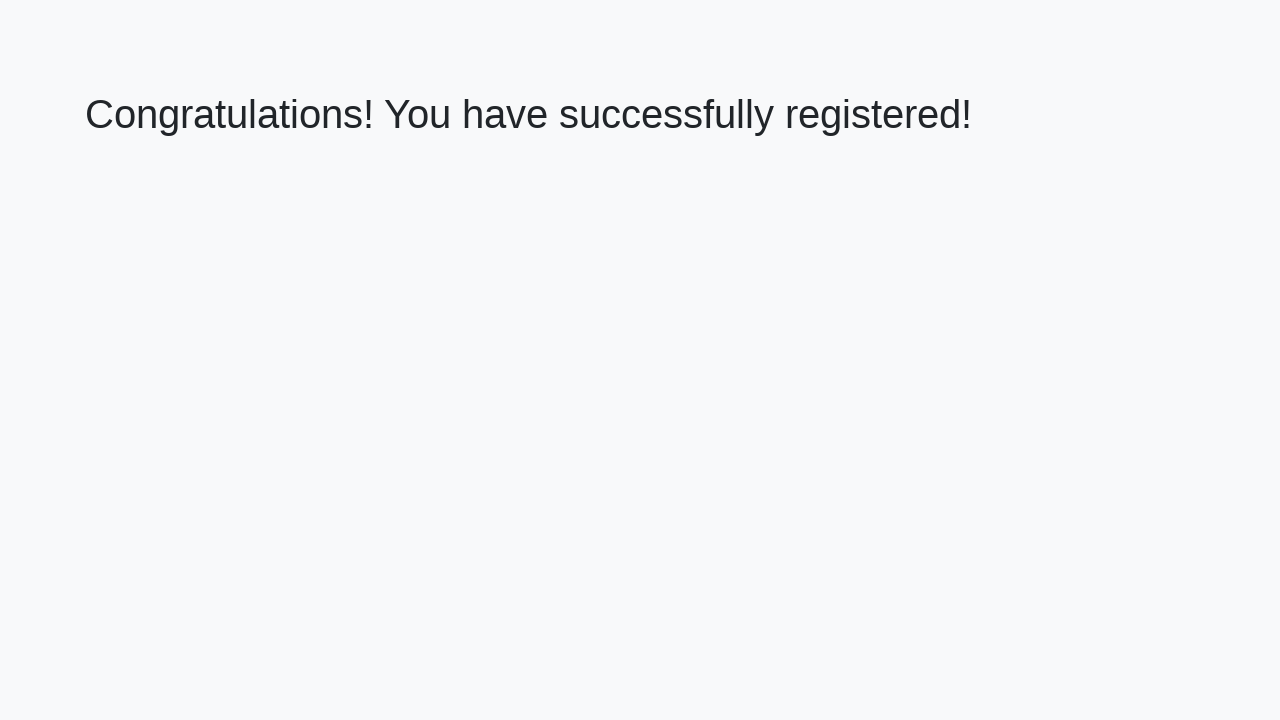

Success page loaded and congratulations heading appeared
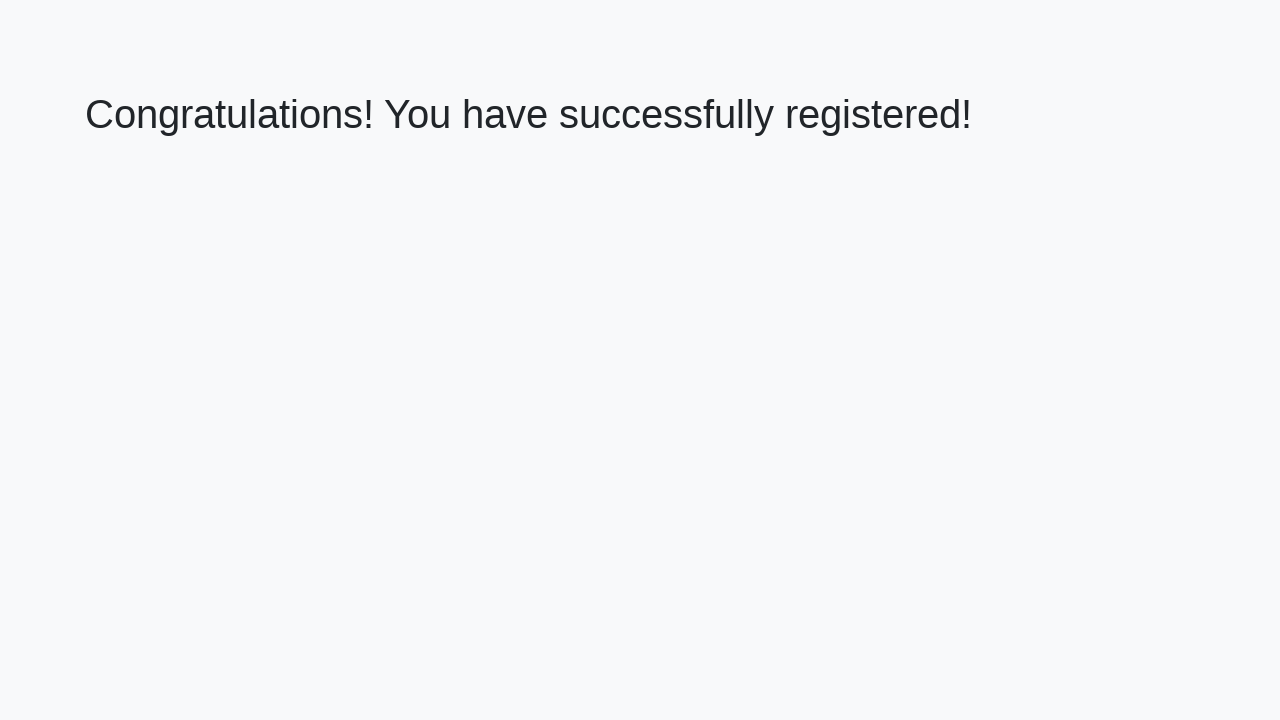

Retrieved congratulations message text
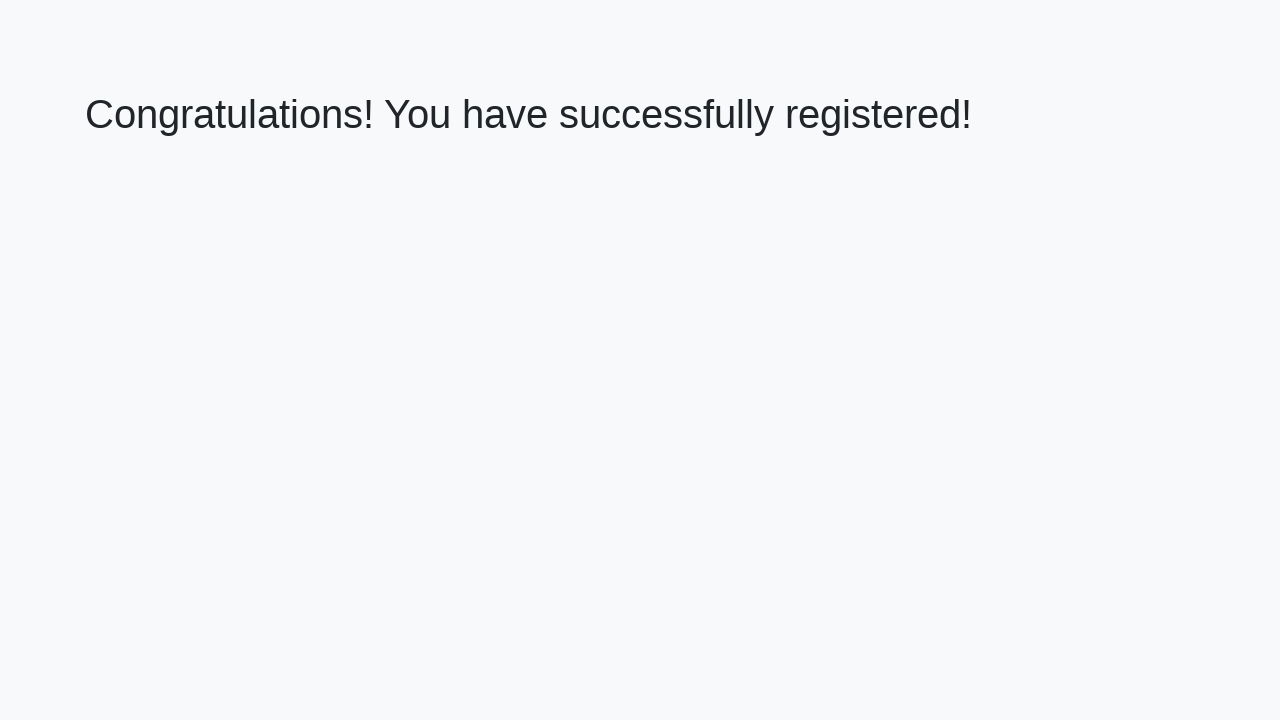

Verified success message matches expected text
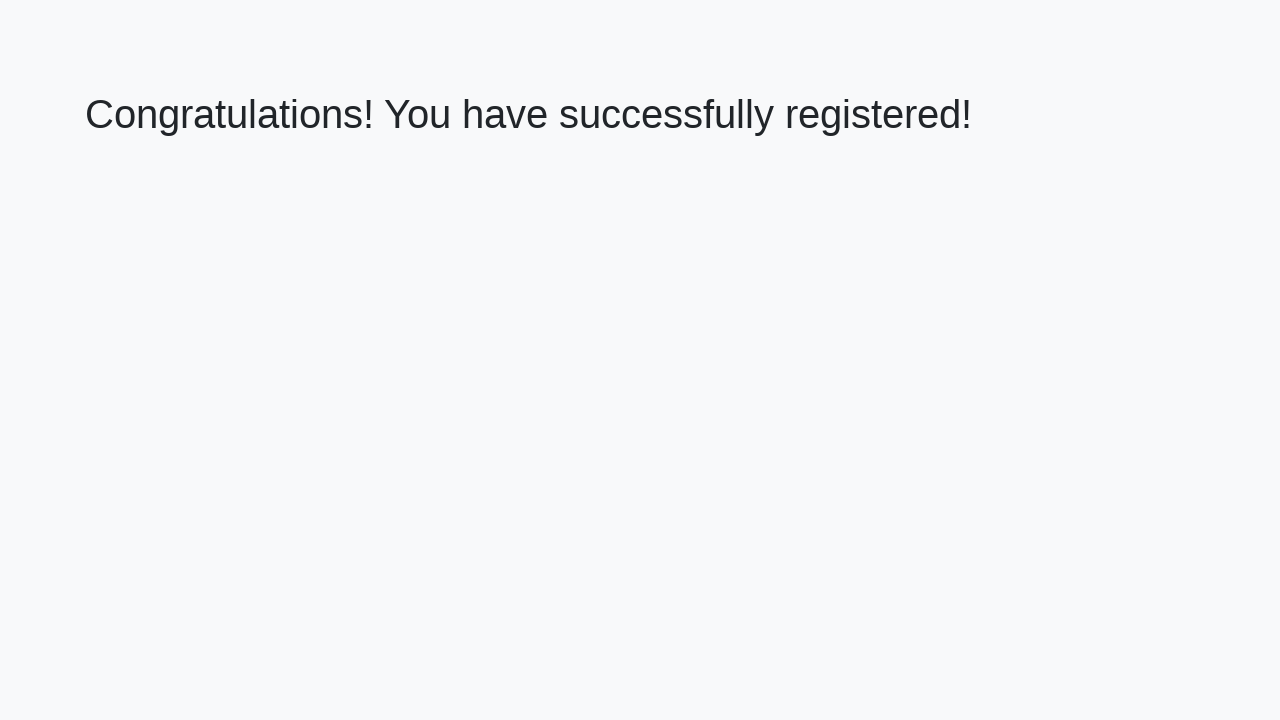

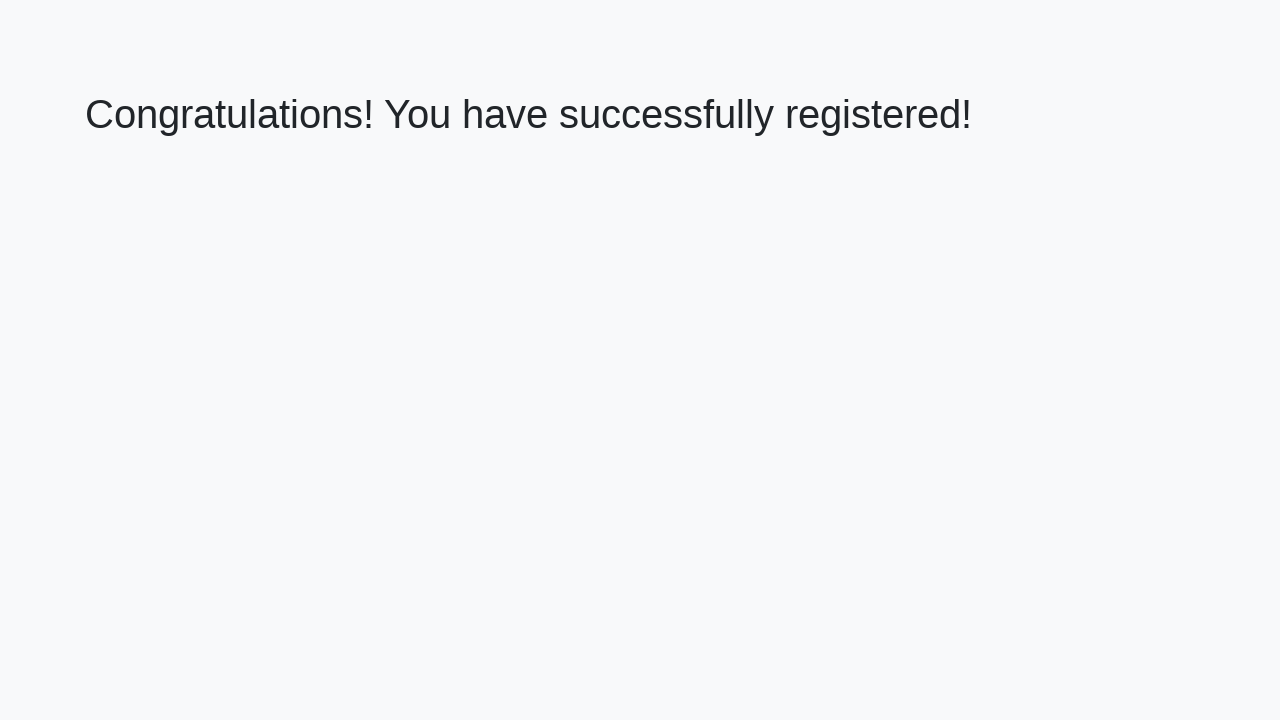